Navigates to anhtester.com and clicks on the "API Testing" section heading to navigate to that page.

Starting URL: https://anhtester.com

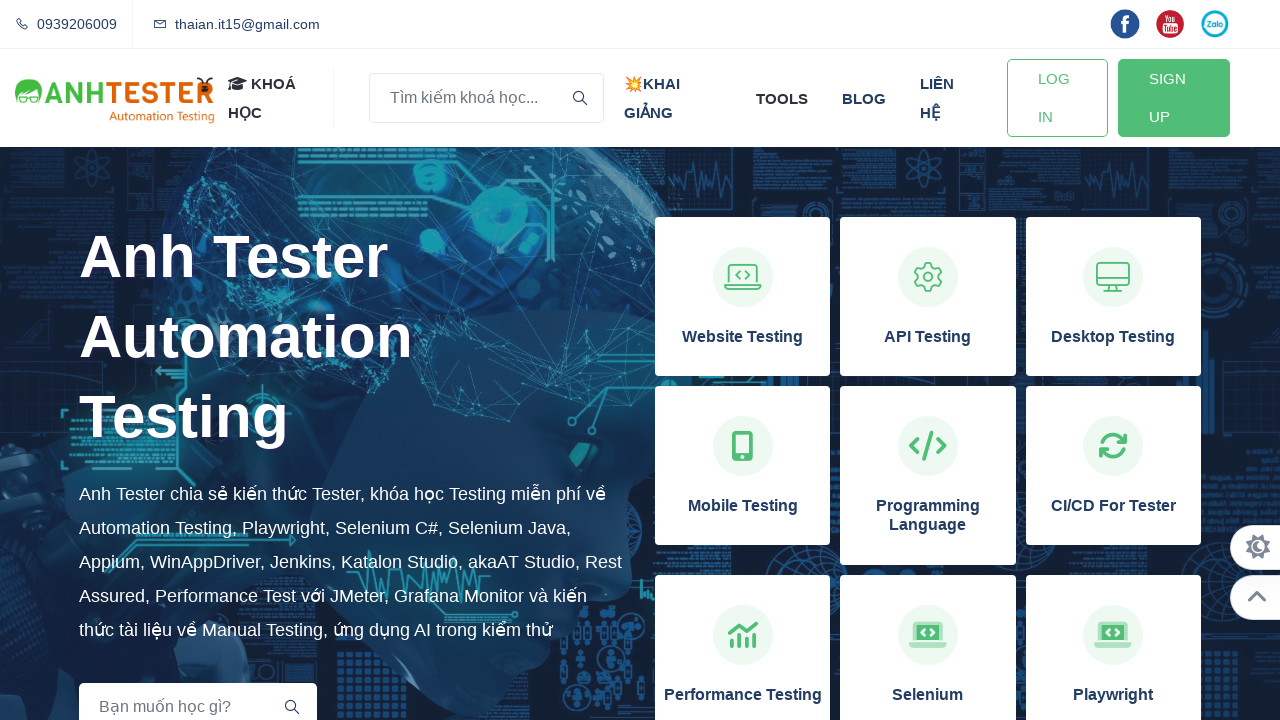

Page loaded - DOM content ready
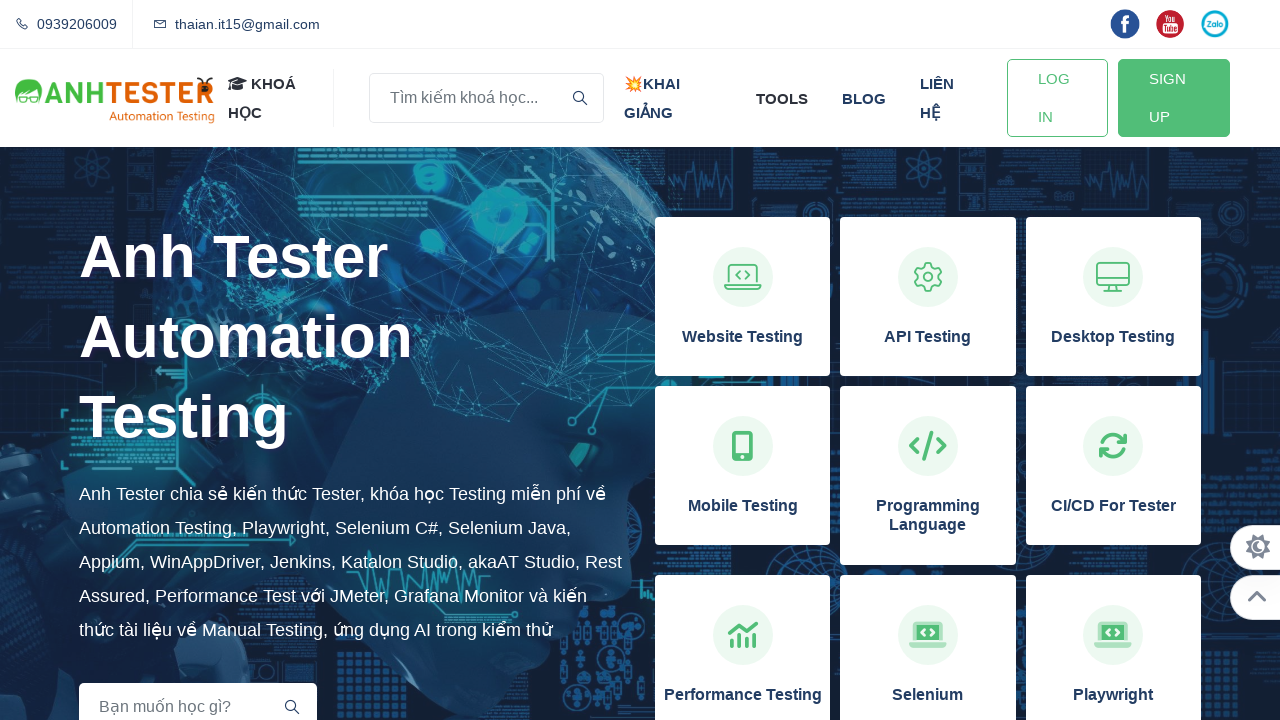

Clicked on 'API Testing' section heading to navigate to that page at (928, 337) on xpath=//h3[normalize-space()='API Testing']
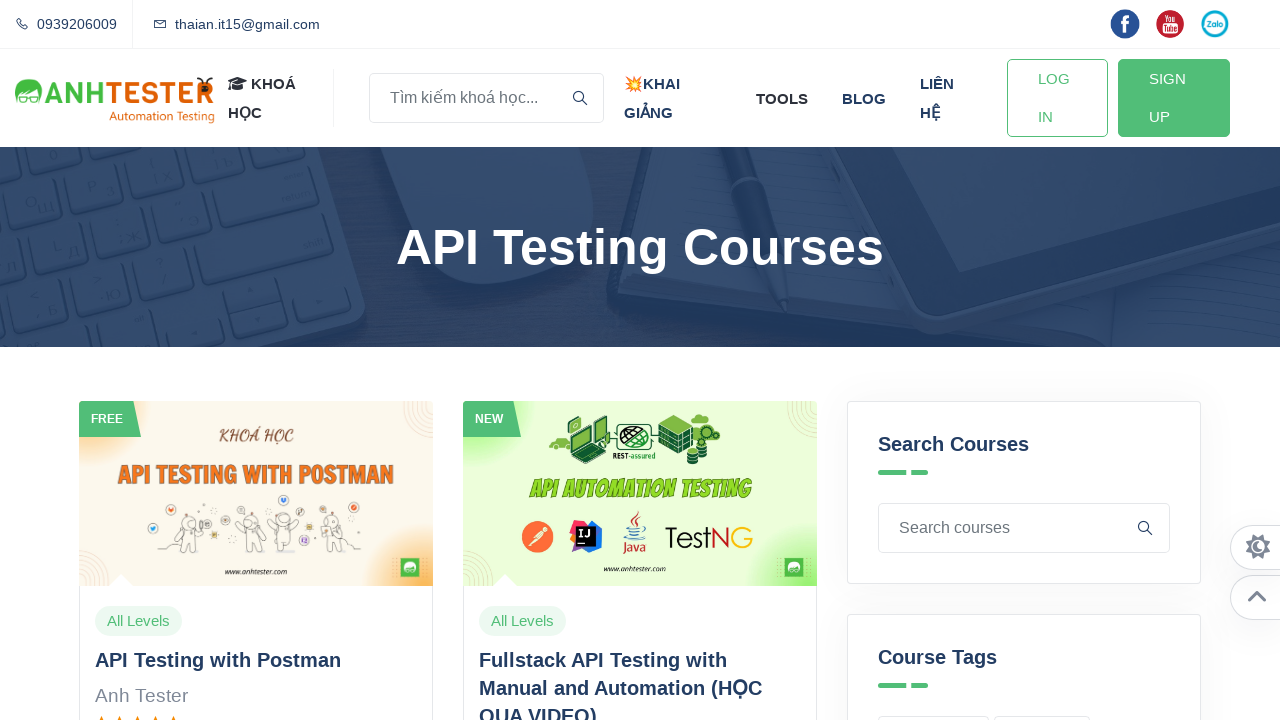

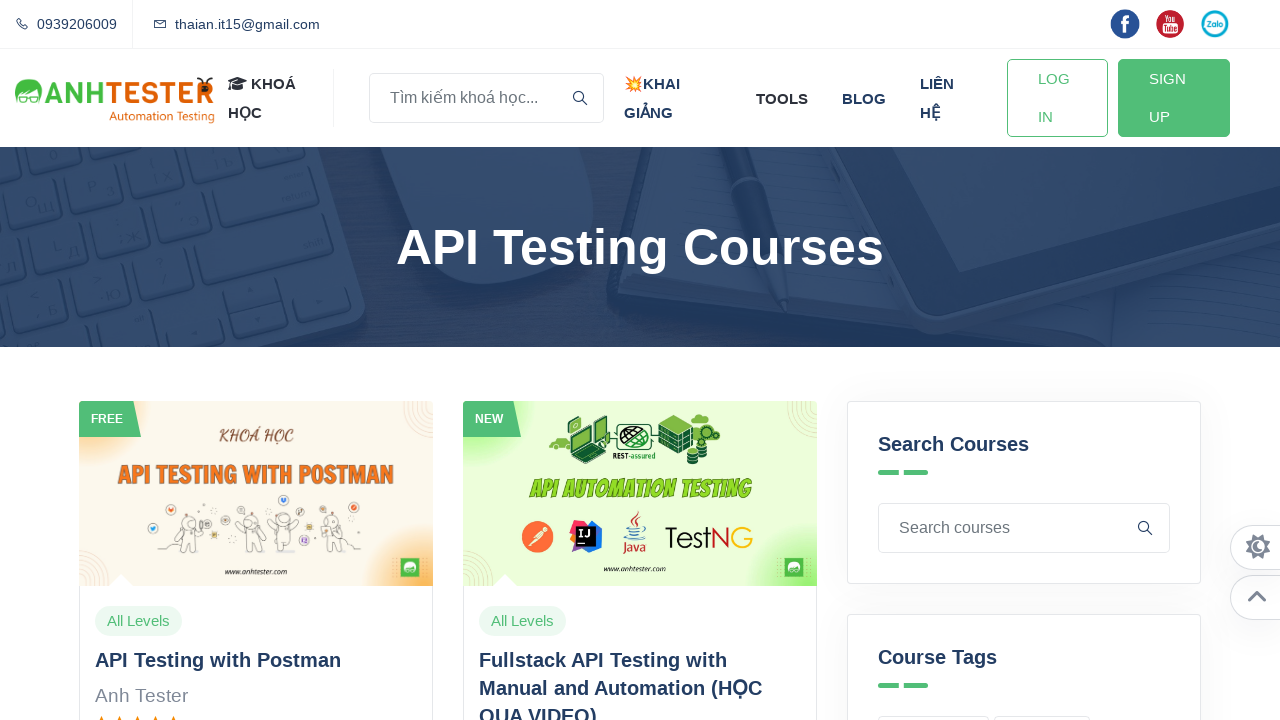